Tests the Clear button functionality by filling in calculator fields, performing a calculation, clicking clear, and verifying the answer field is empty

Starting URL: https://testsheepnz.github.io/BasicCalculator

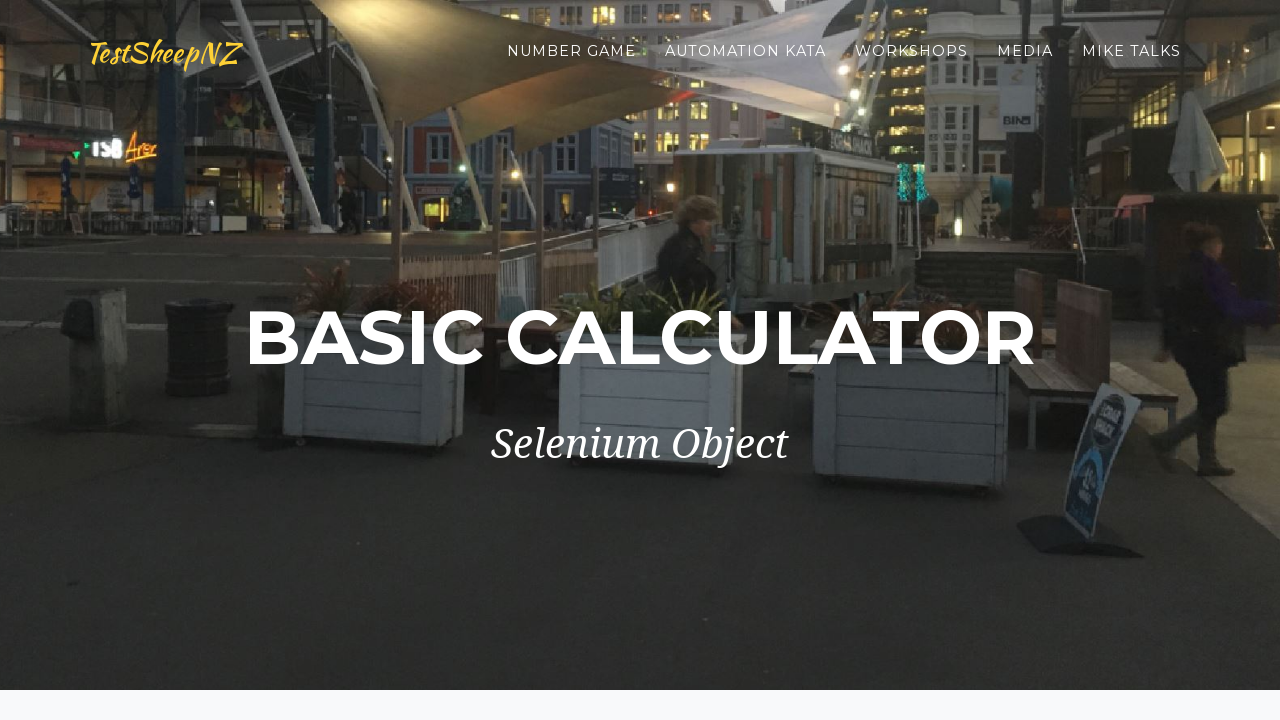

Selected calculator version 1 from dropdown on #selectBuild
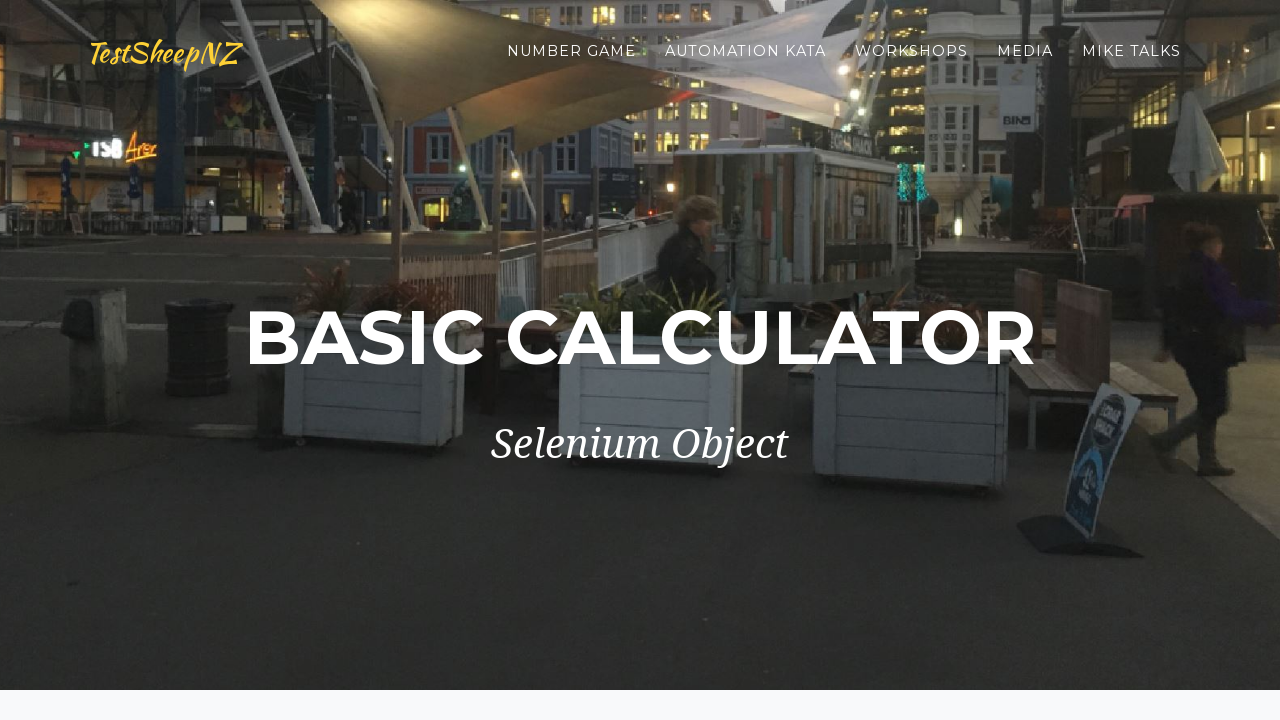

Entered '1' in the first number field on #number1Field
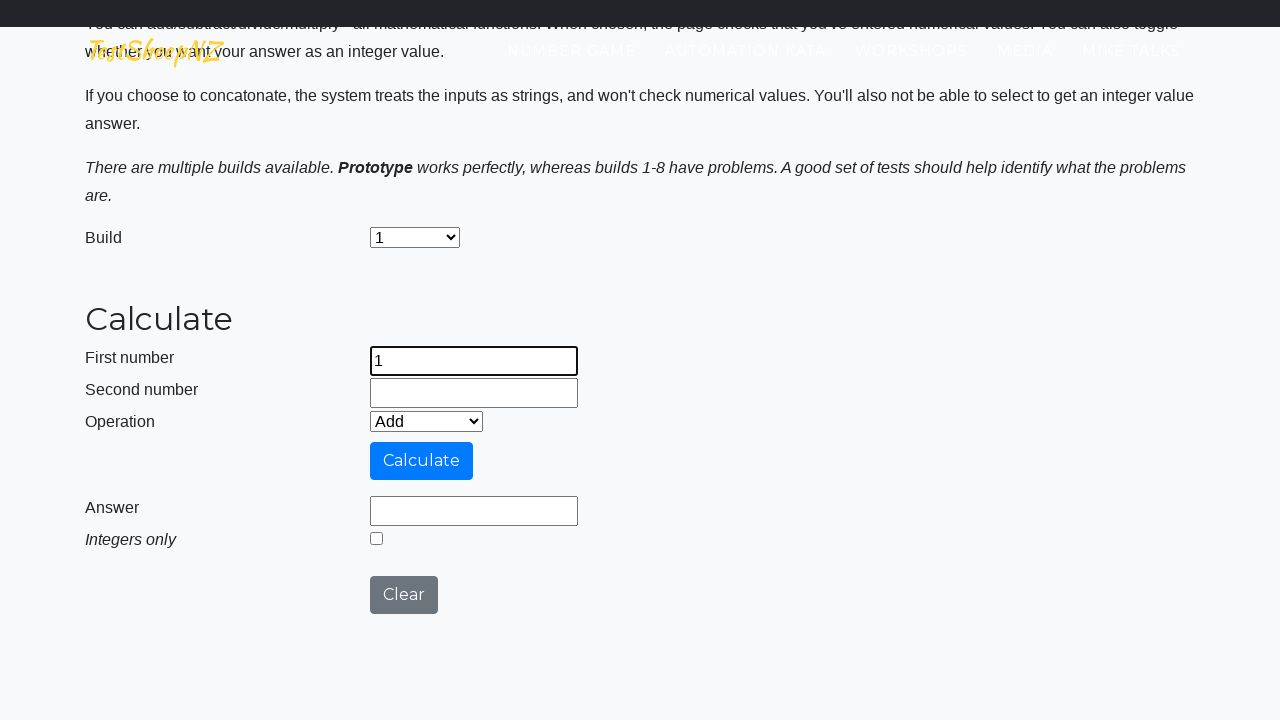

Entered '2' in the second number field on #number2Field
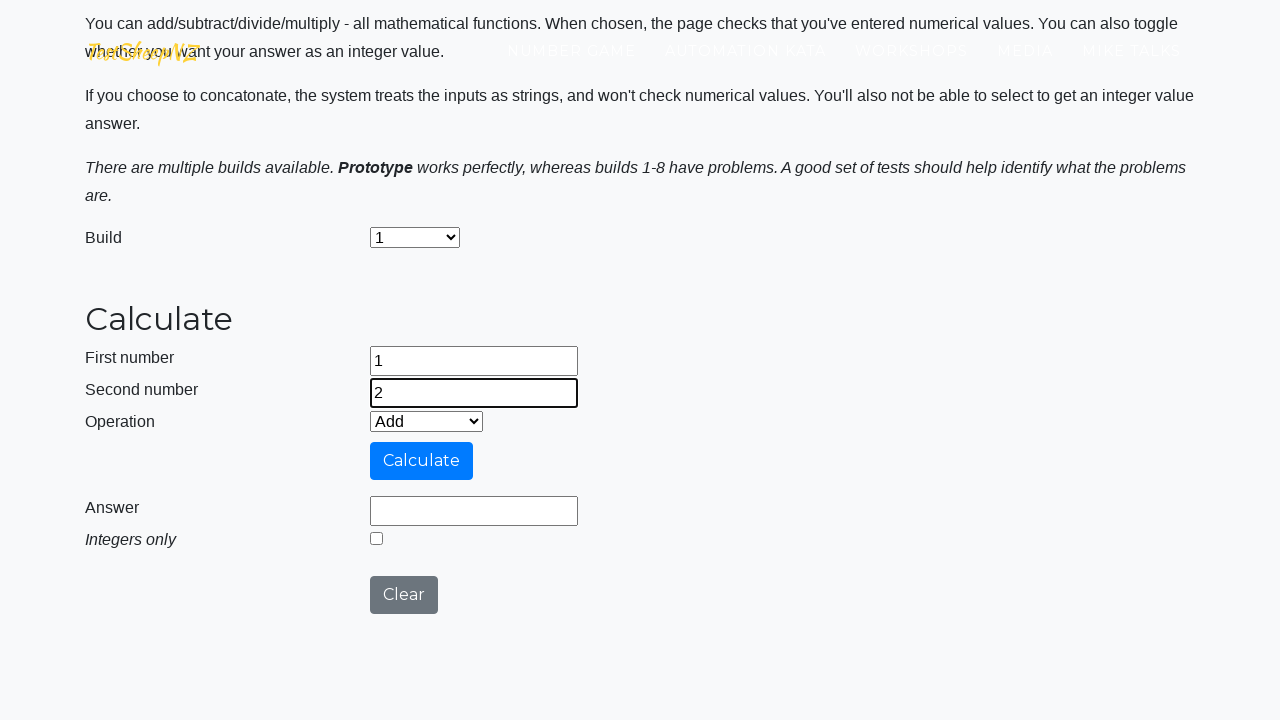

Selected 'Add' operation from dropdown on #selectOperationDropdown
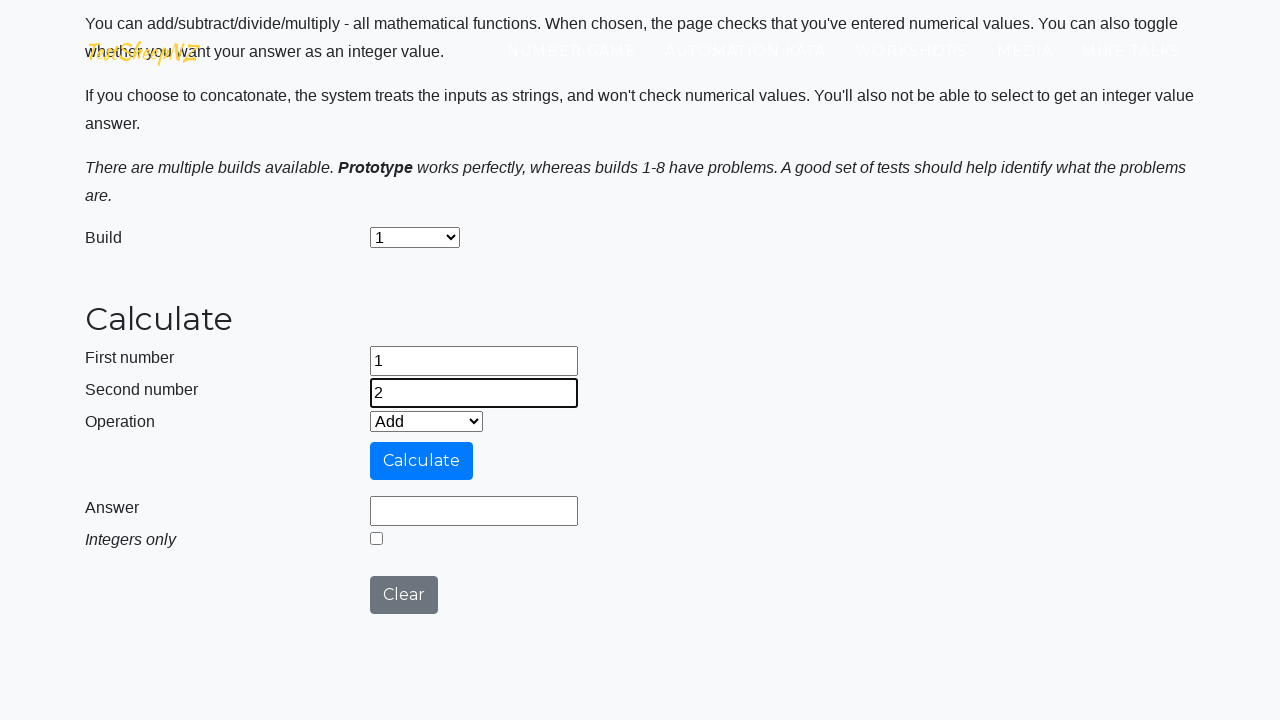

Clicked calculate button to perform addition (1 + 2) at (422, 461) on #calculateButton
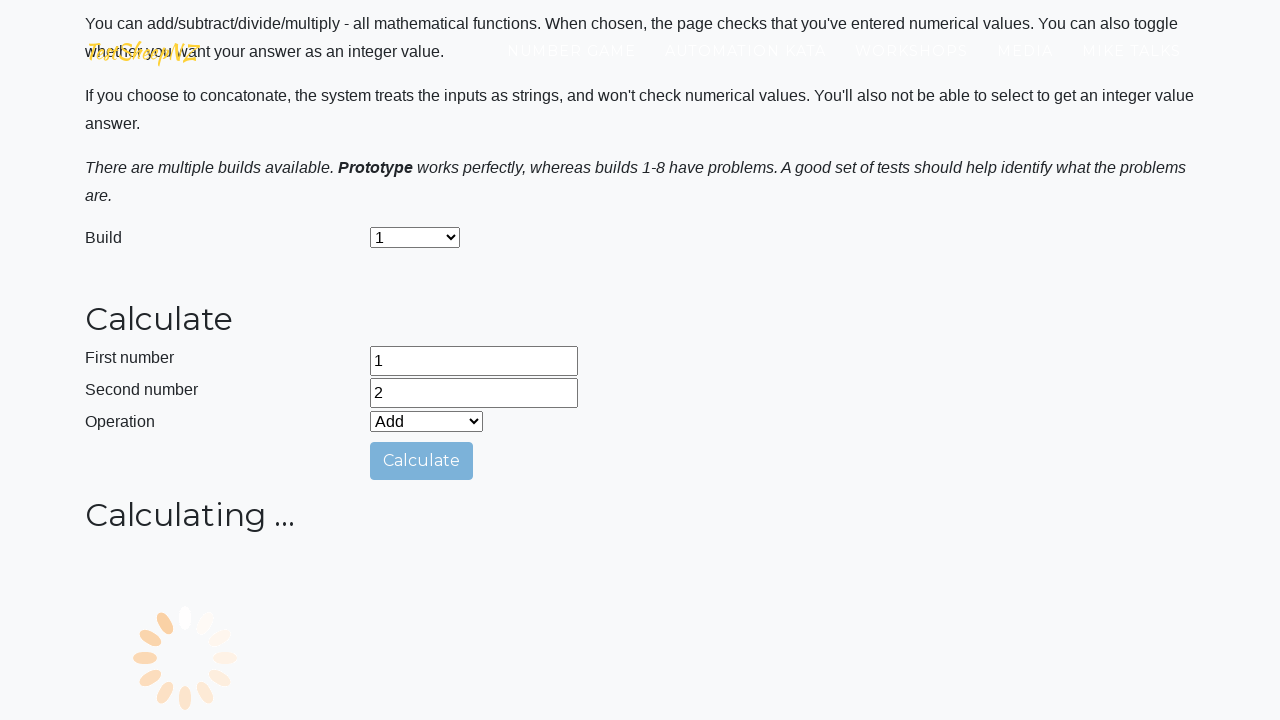

Clicked clear button to reset the calculator at (404, 595) on #clearButton
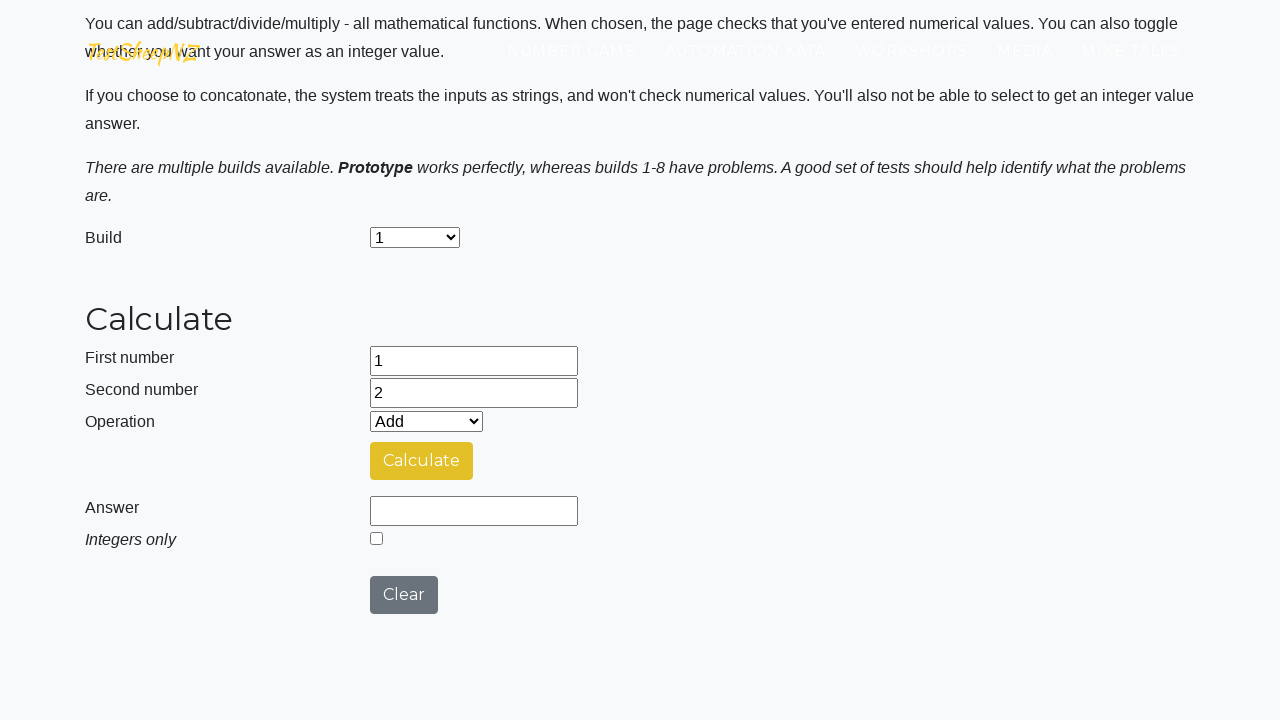

Verified that answer field is empty after clicking clear
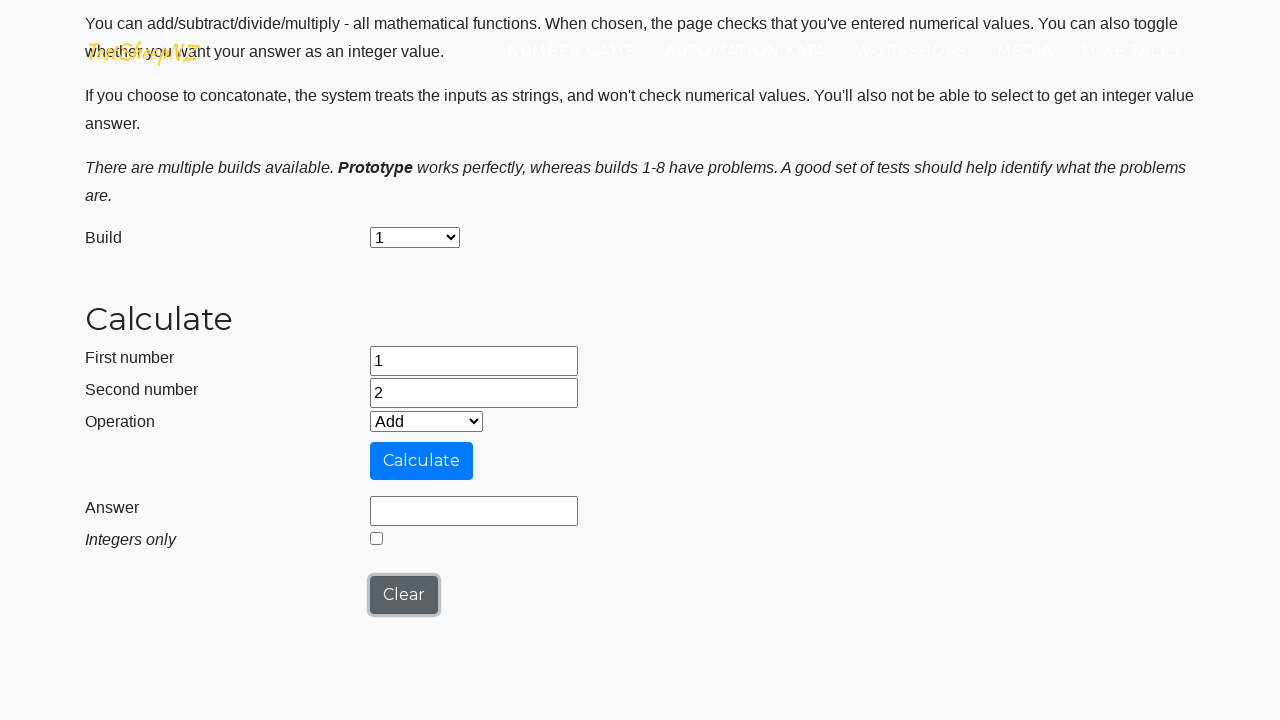

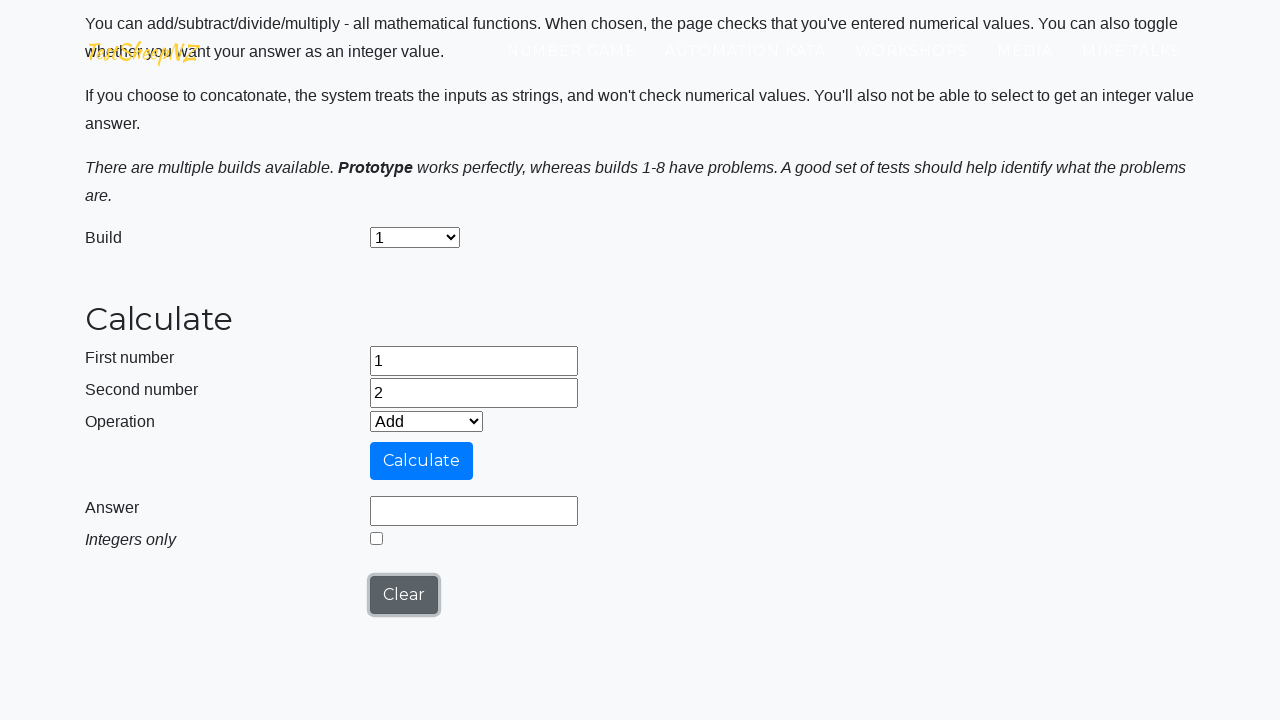